Tests multi-select dropdown functionality by selecting 'White' from the old style select menu on the demoqa select menu page

Starting URL: https://demoqa.com/select-menu

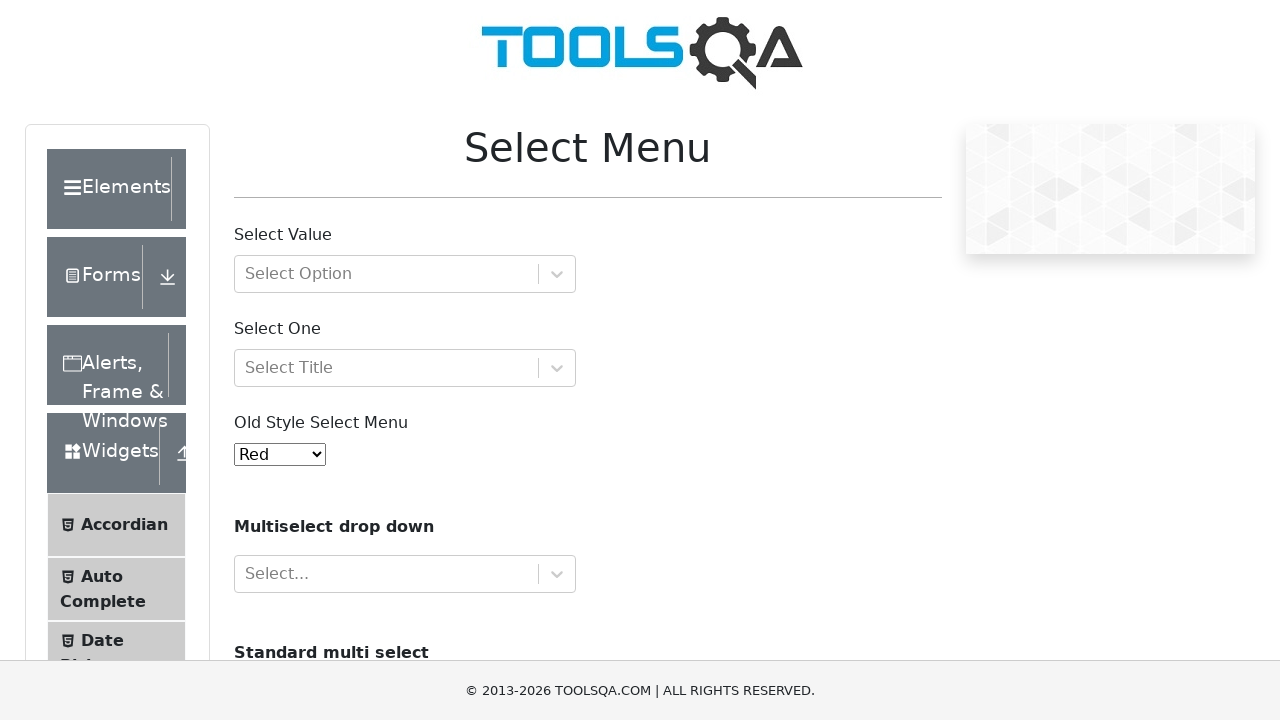

Clicked on the Old Style Select Menu dropdown at (280, 454) on #oldSelectMenu
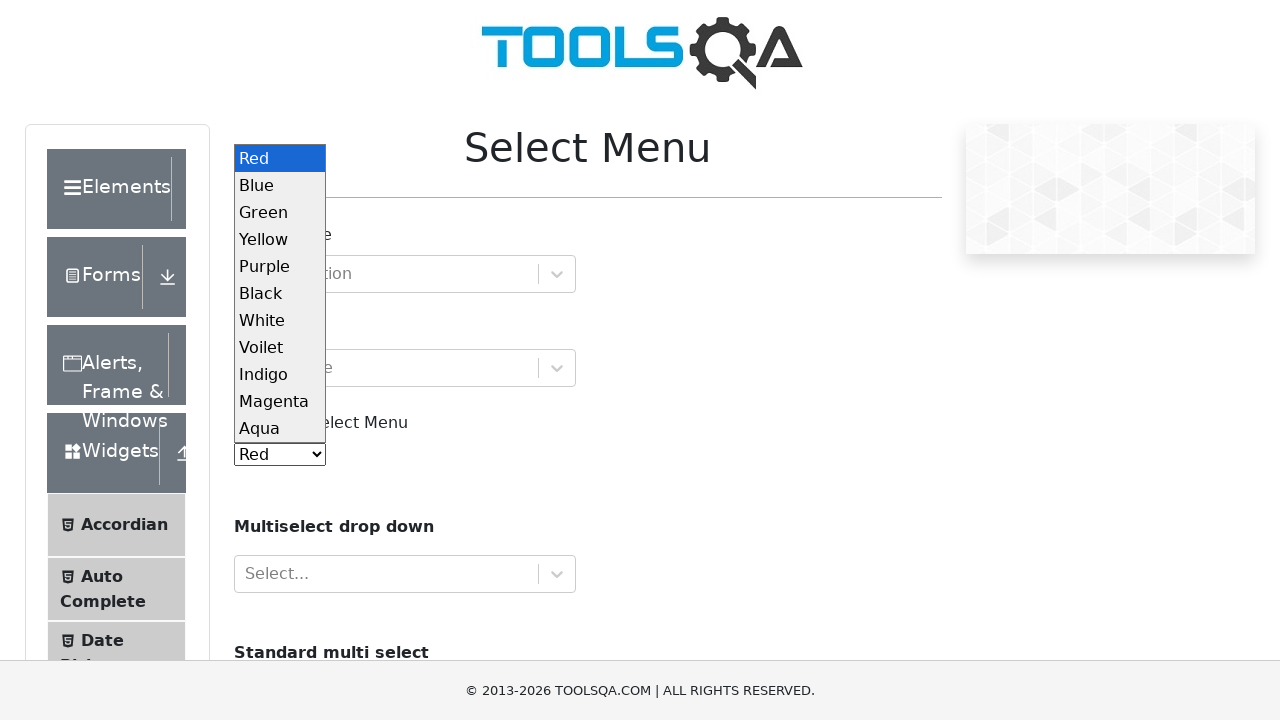

Selected 'White' option from the dropdown menu on #oldSelectMenu
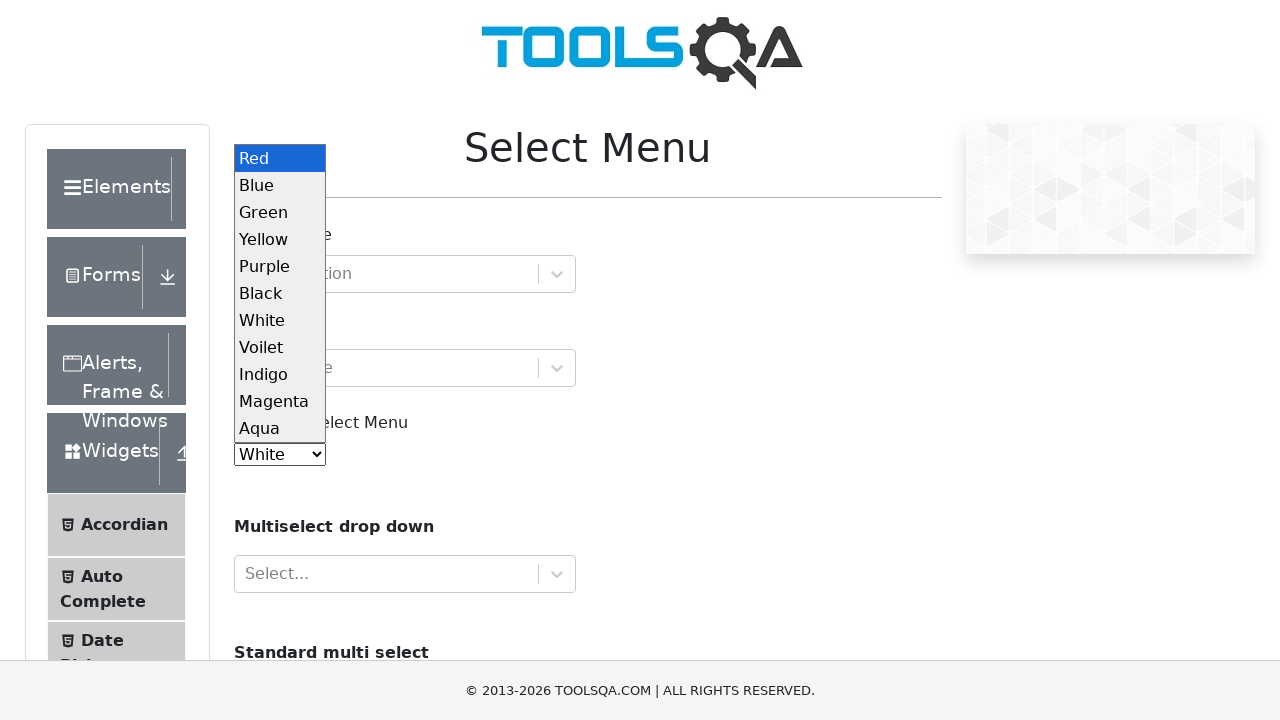

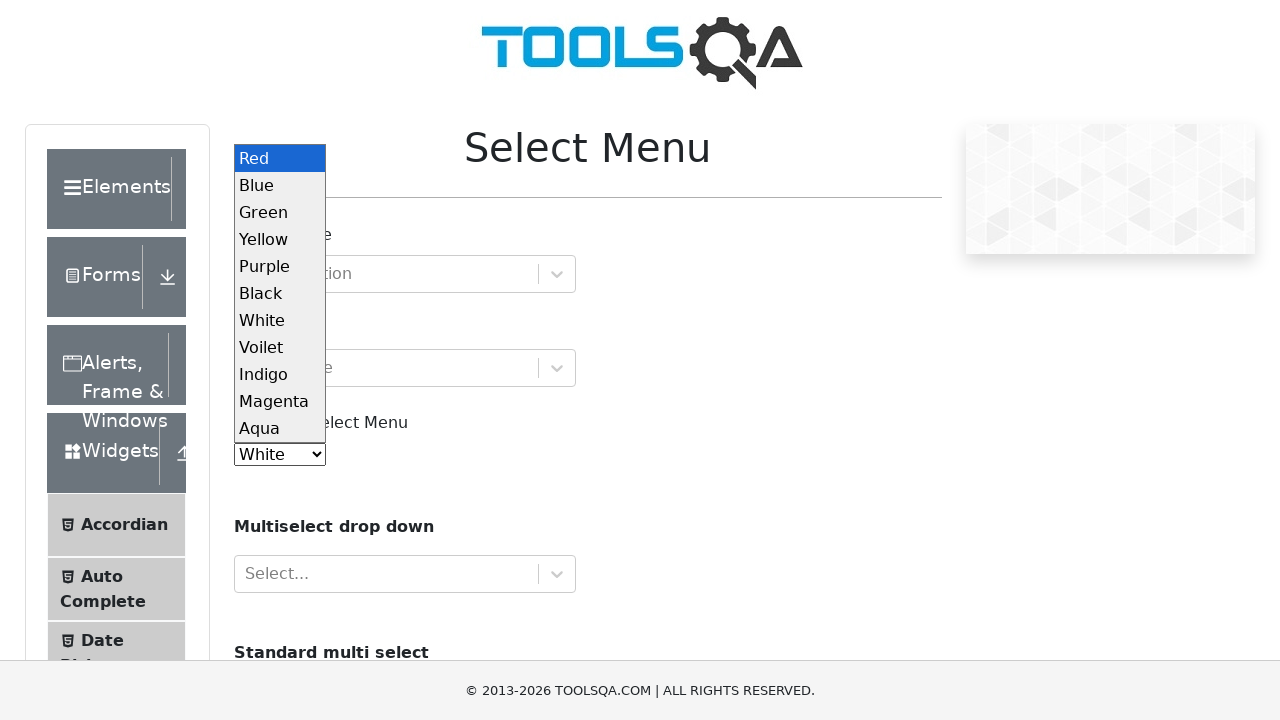